Tests multi-window handling by clicking a link that opens a new window, then switching to the new window and verifying content is displayed

Starting URL: https://the-internet.herokuapp.com/windows

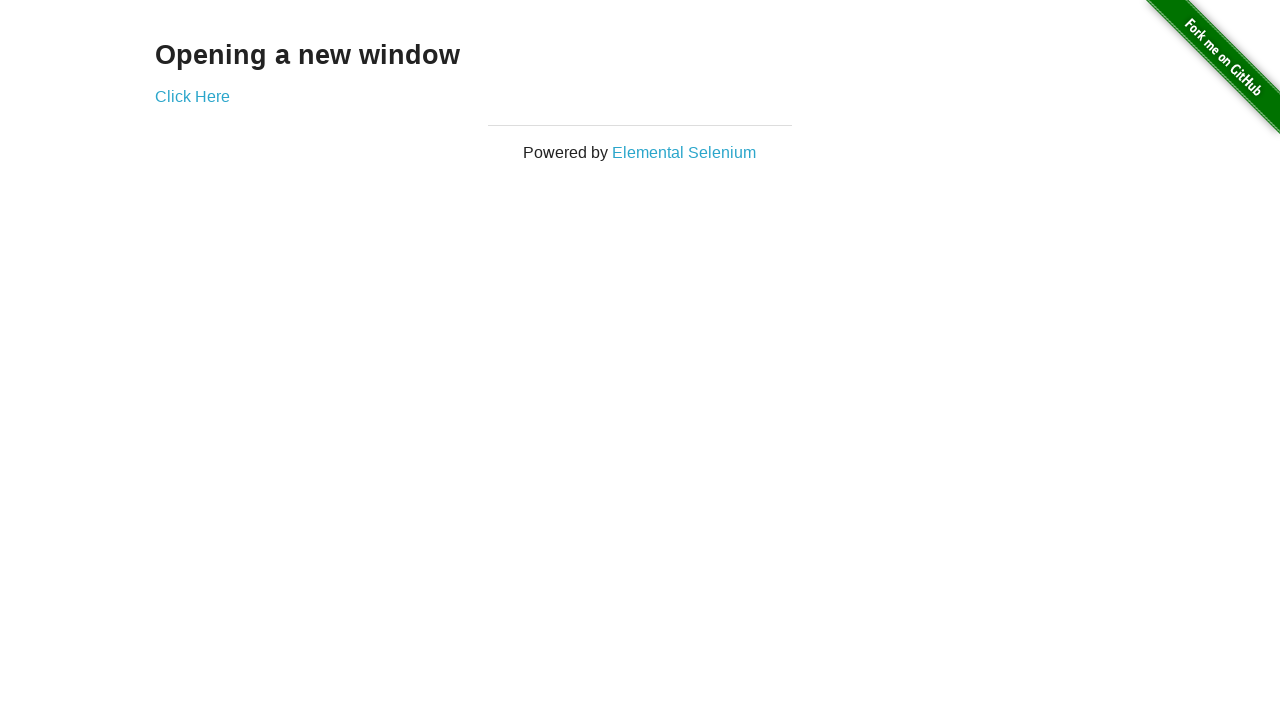

Waited for page heading to be visible
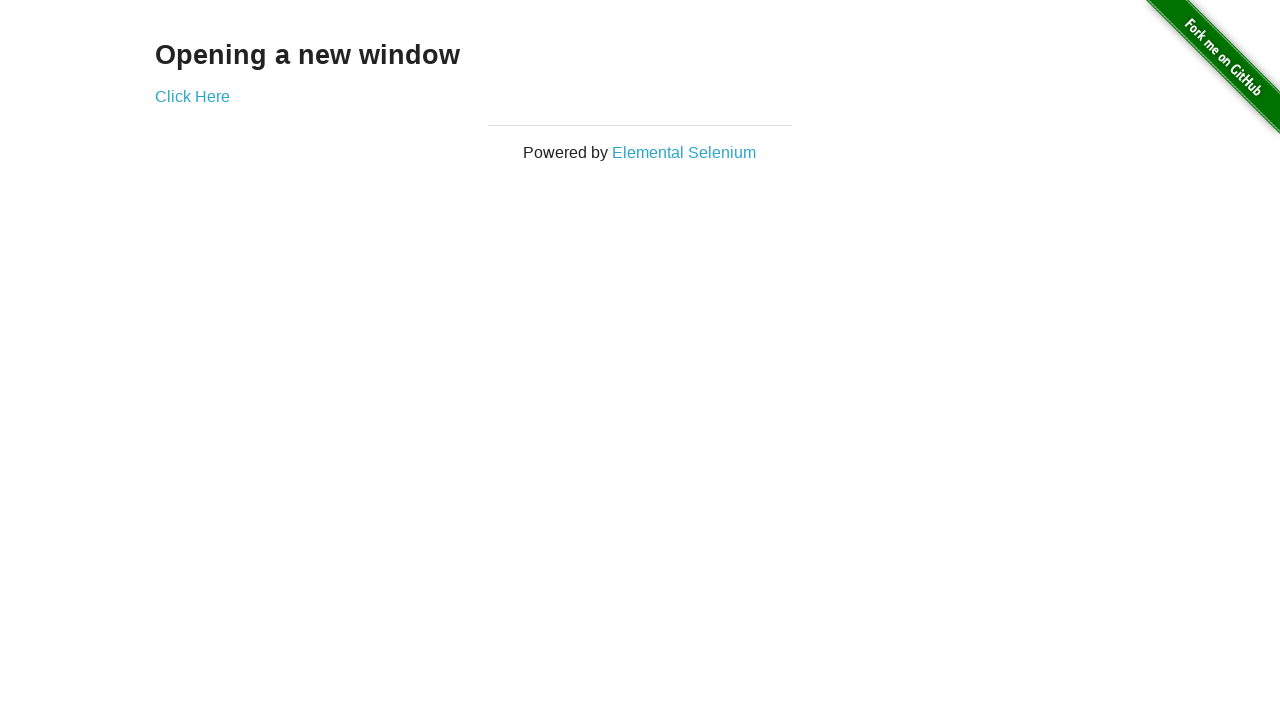

Clicked 'Click Here' link to open new window at (192, 96) on text=Click Here
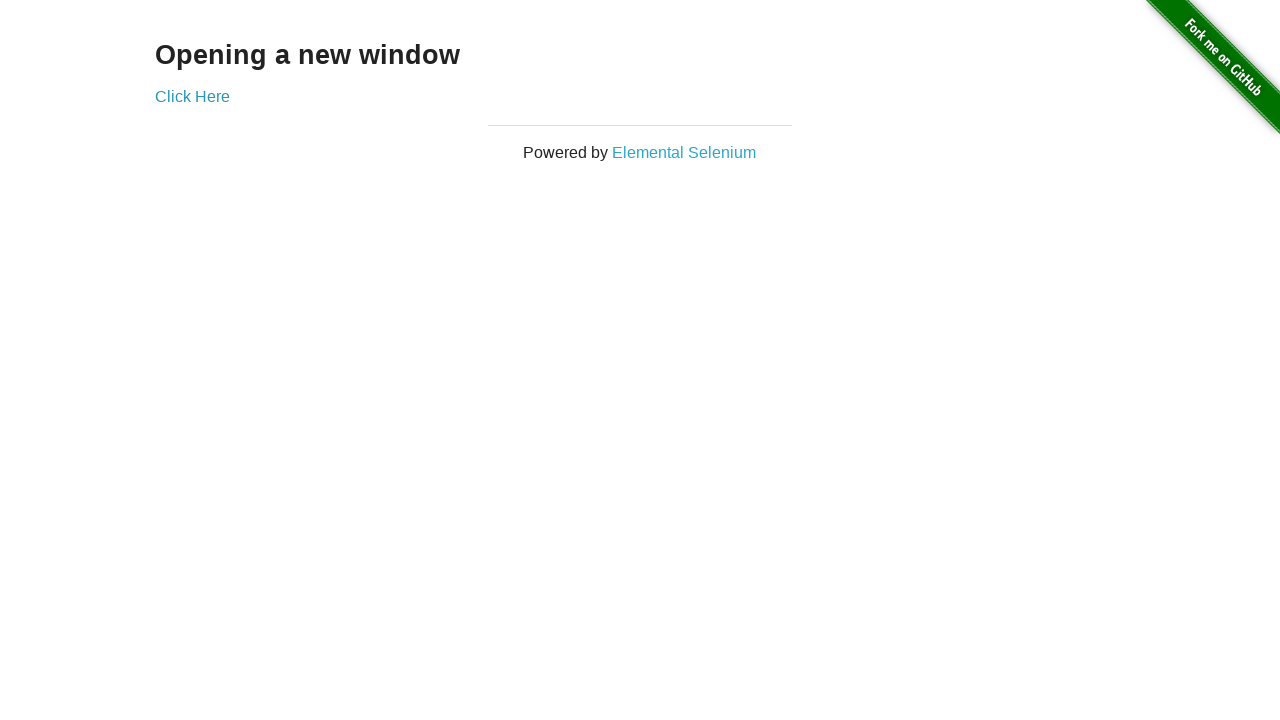

New window opened and retrieved
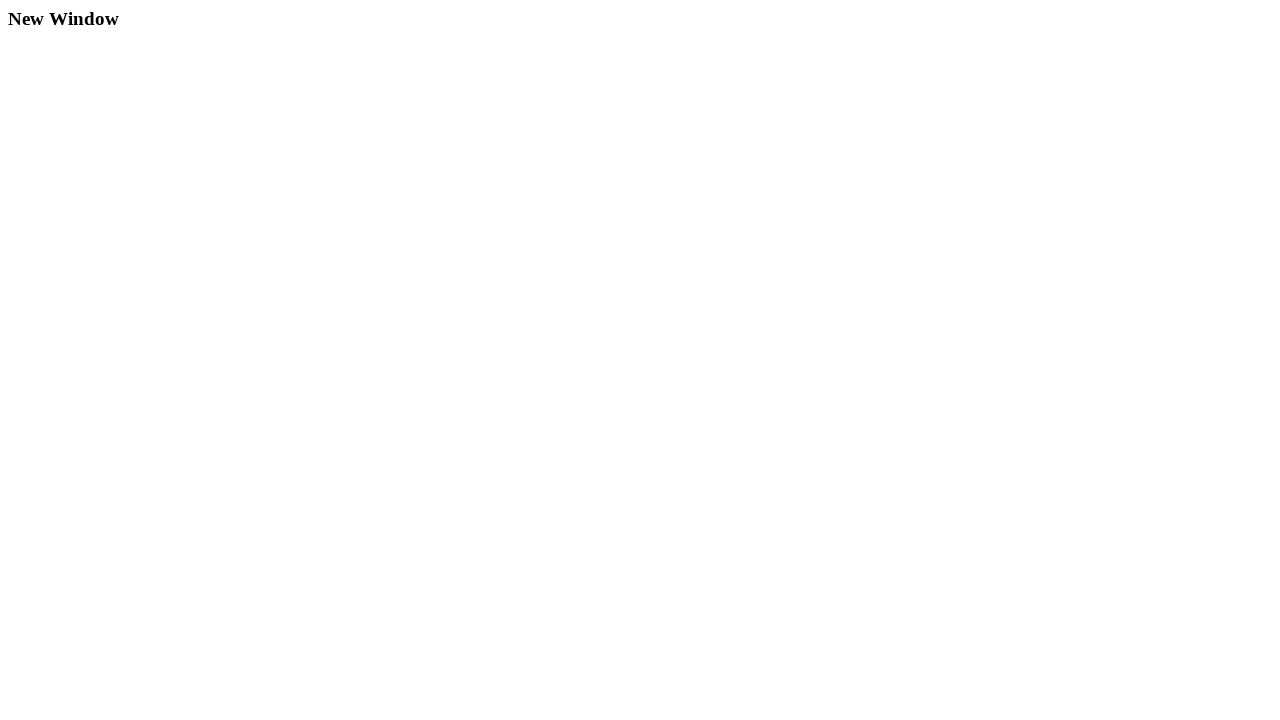

New window fully loaded
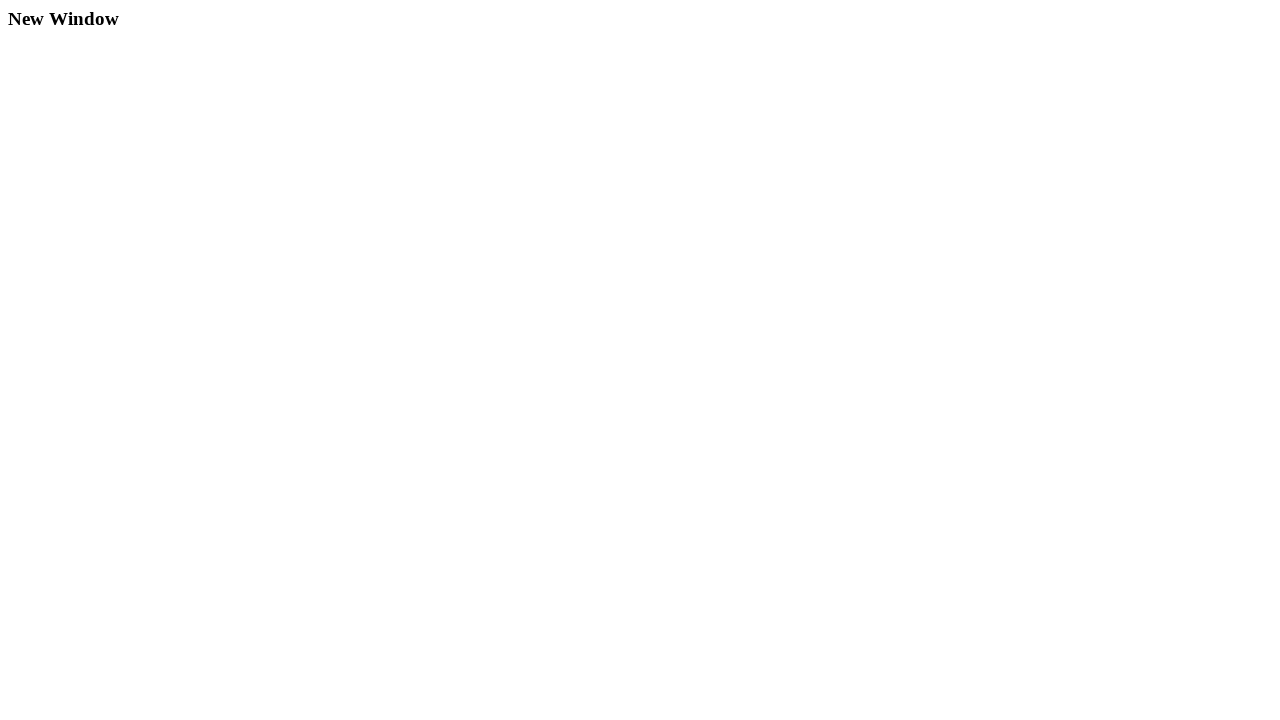

Verified new window content by locating heading element
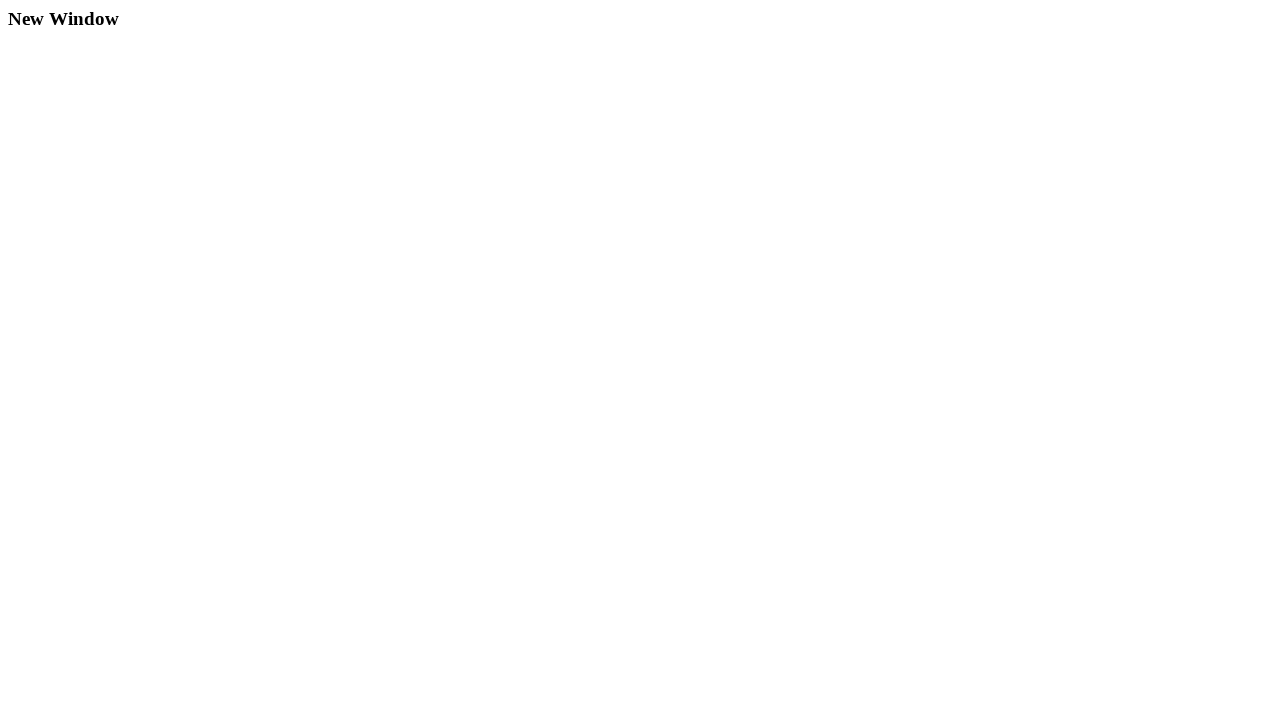

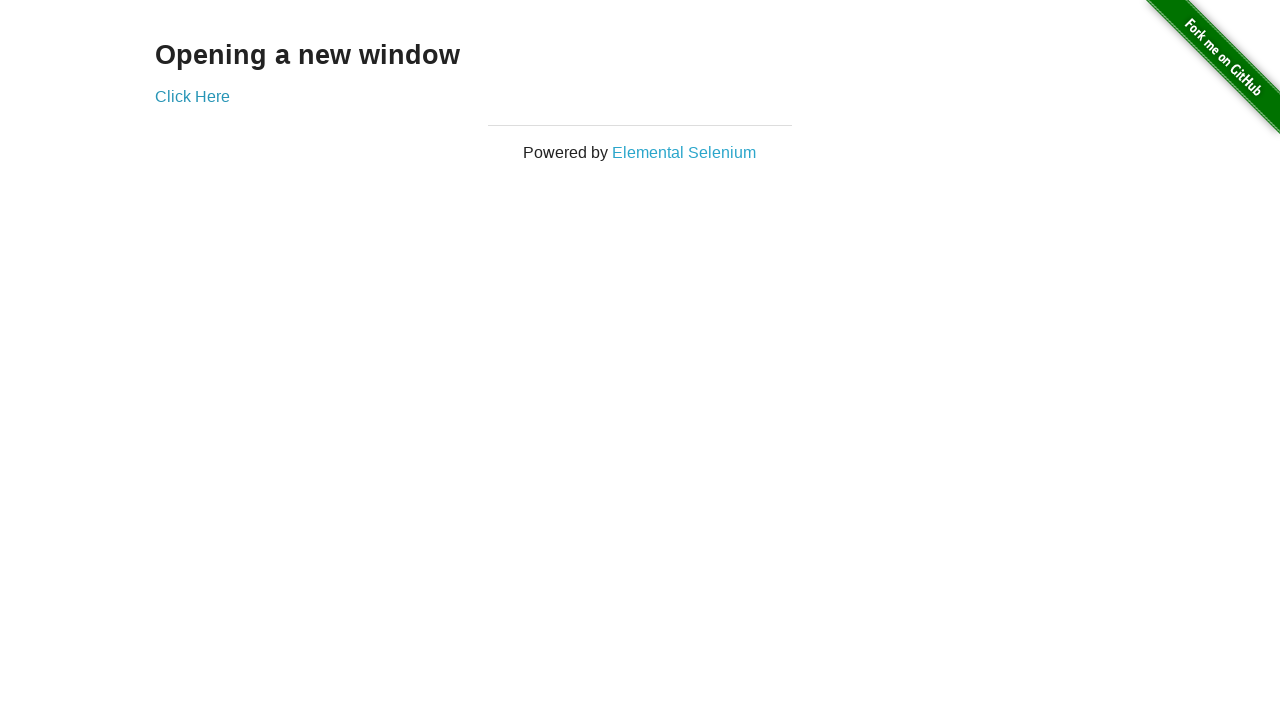